Tests filling out a practice form by entering first name and last name values using JavaScript/jQuery execution

Starting URL: https://demoqa.com/automation-practice-form

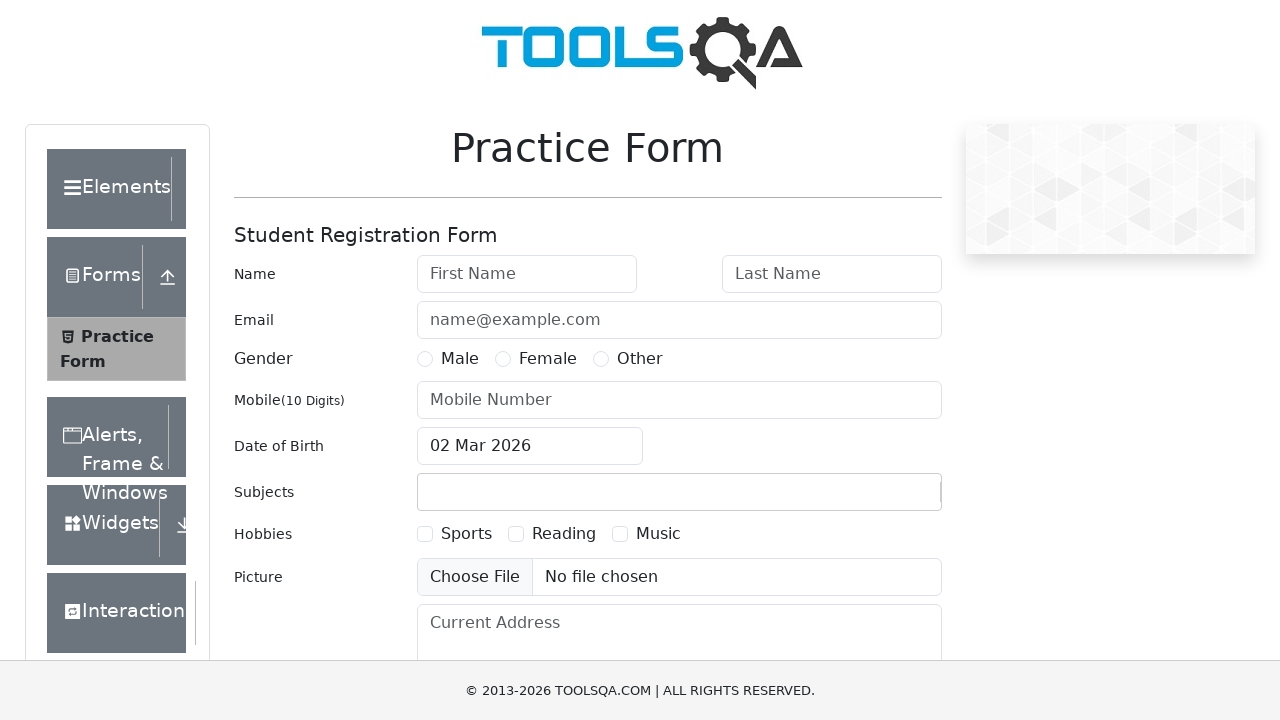

Filled first name field with 'jQuery' on #firstName
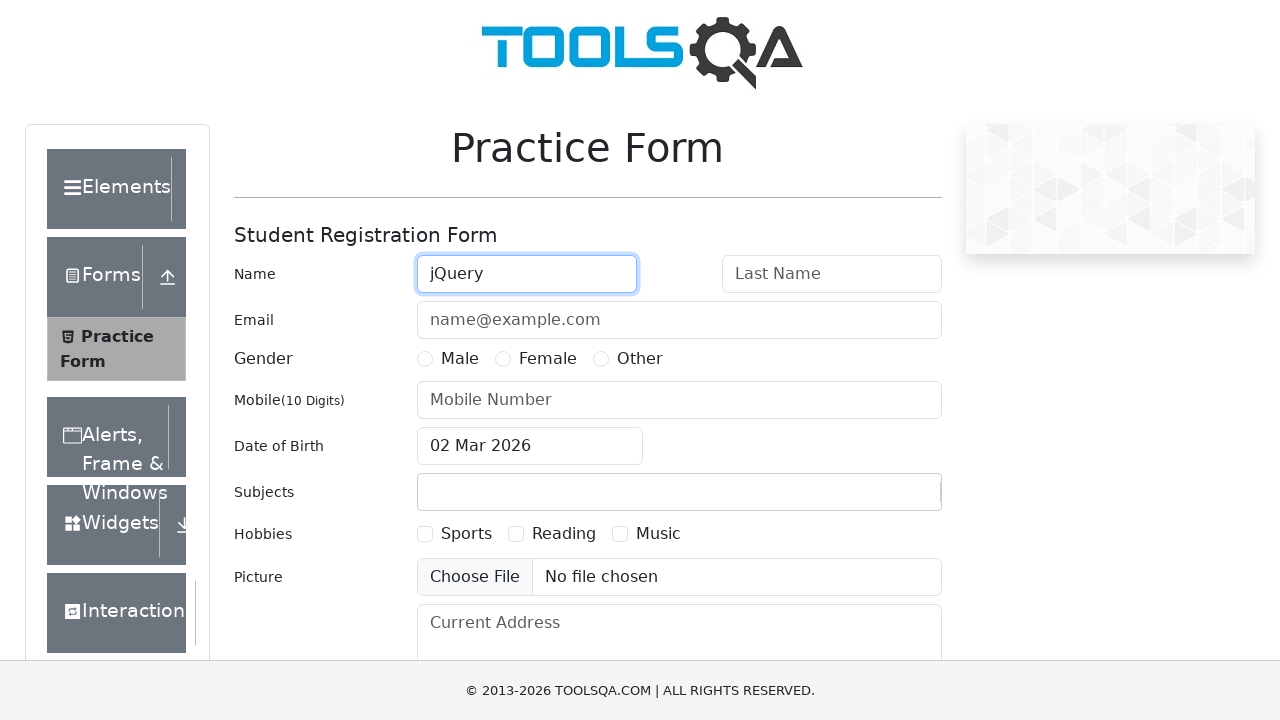

Filled last name field with 'priya' on #lastName
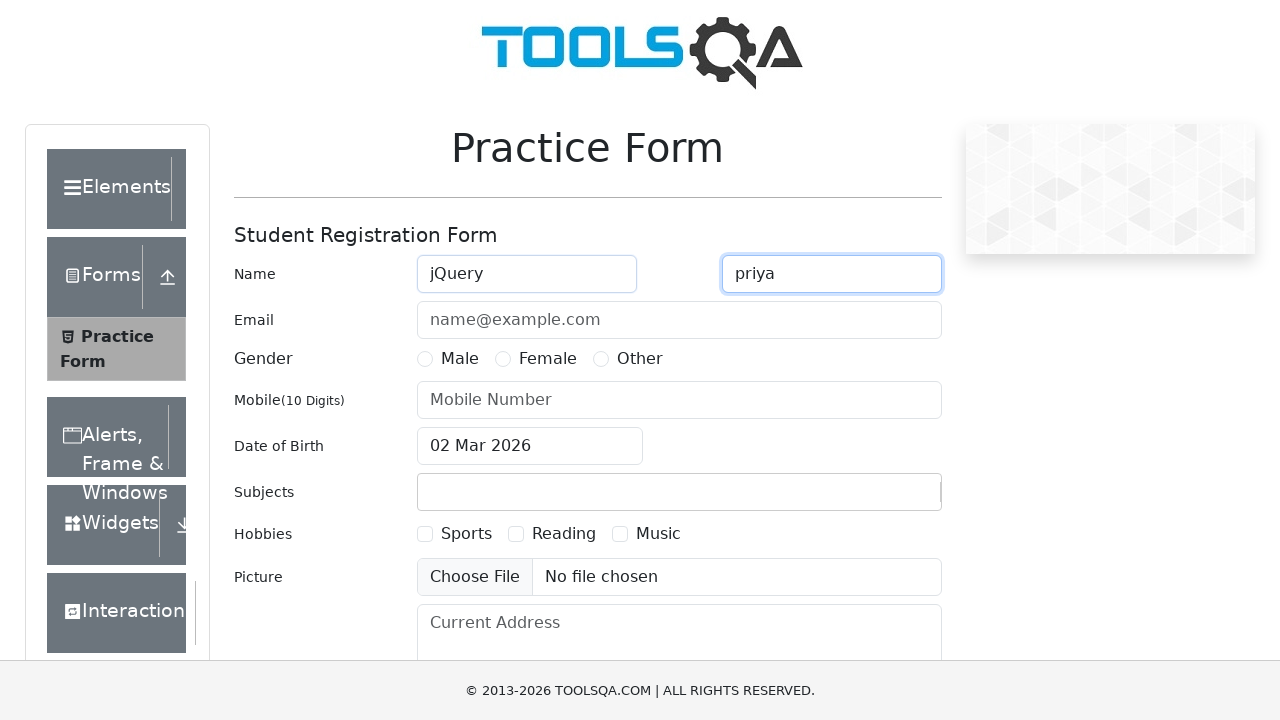

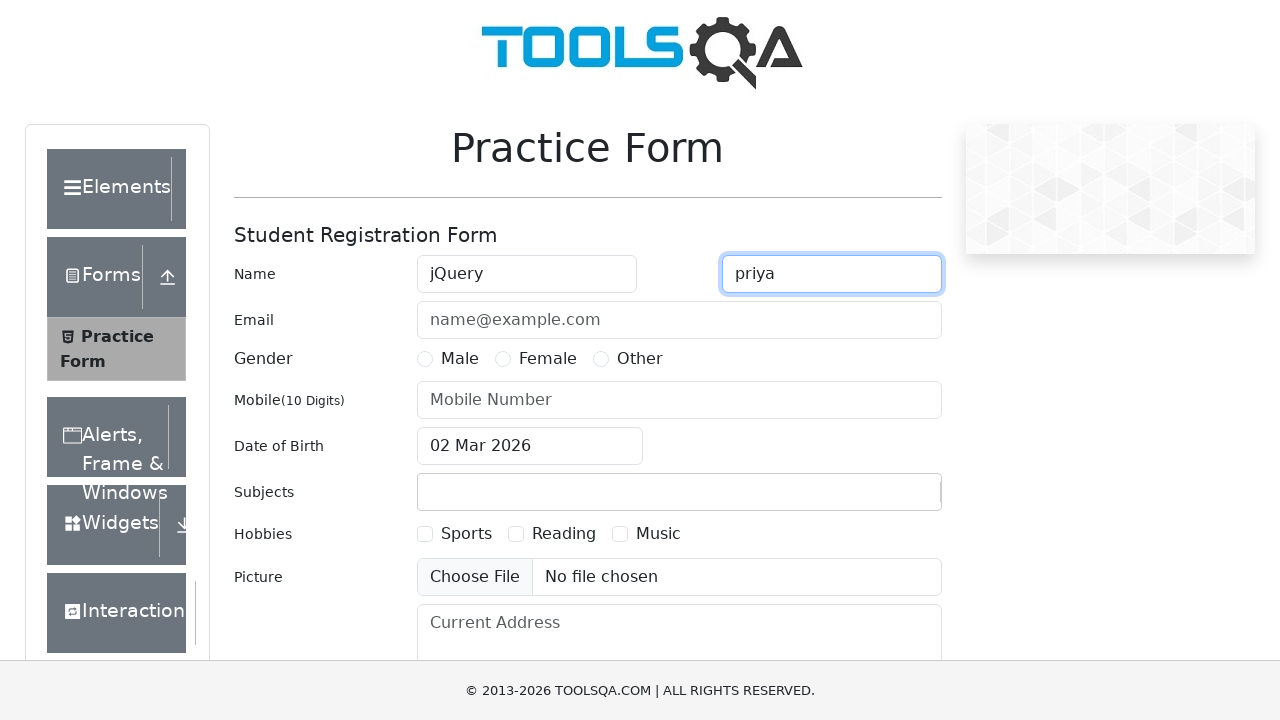